Tests a registration form by filling in all required fields (first name, last name, username, email, password, phone, gender, date of birth, department, job title, programming language) and submitting the form, then verifying the success message.

Starting URL: https://practice.cydeo.com/registration_form

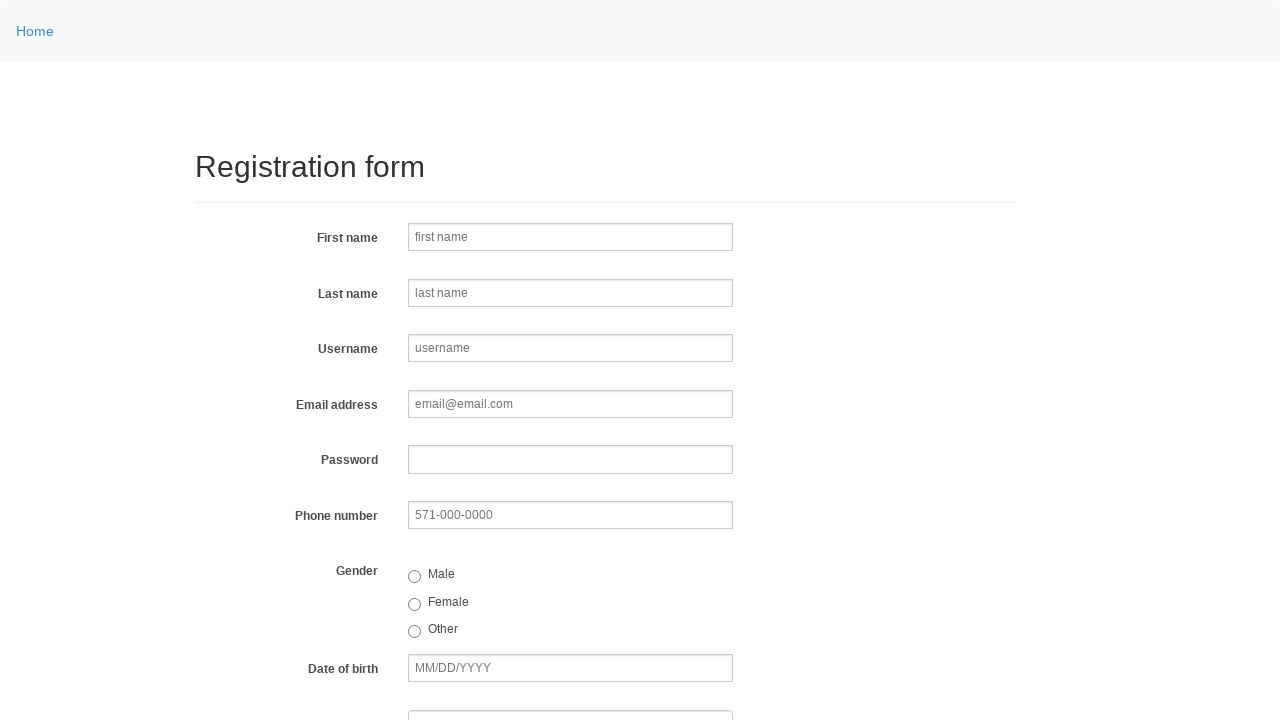

Filled first name field with 'Jennifer' on input[name='firstname']
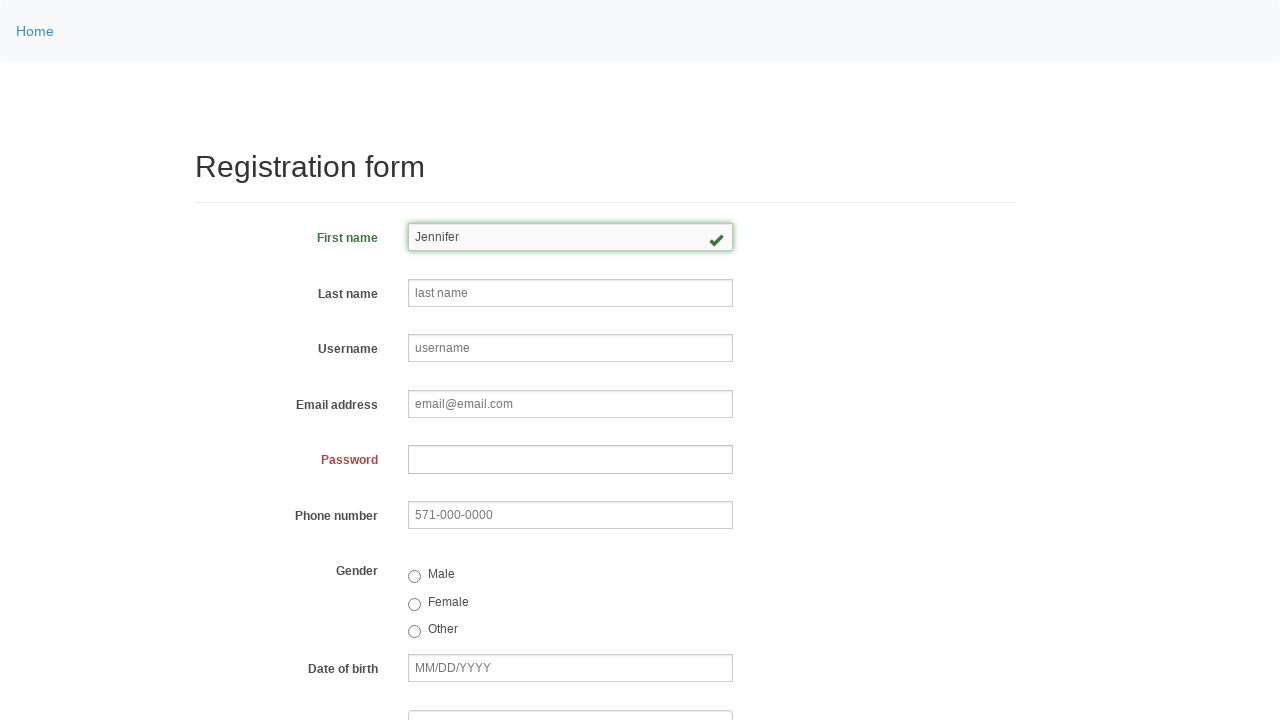

Filled last name field with 'Martinez' on input[name='lastname']
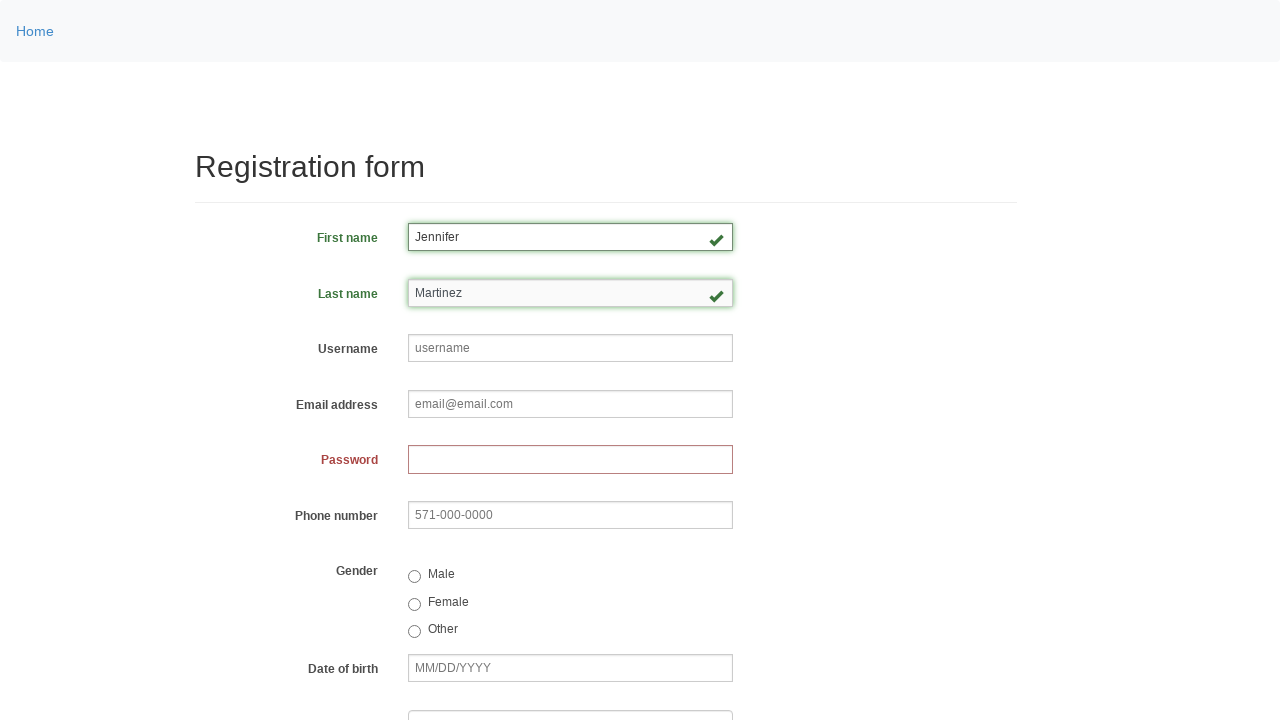

Filled username field with 'helpdesk591' on input[name='username']
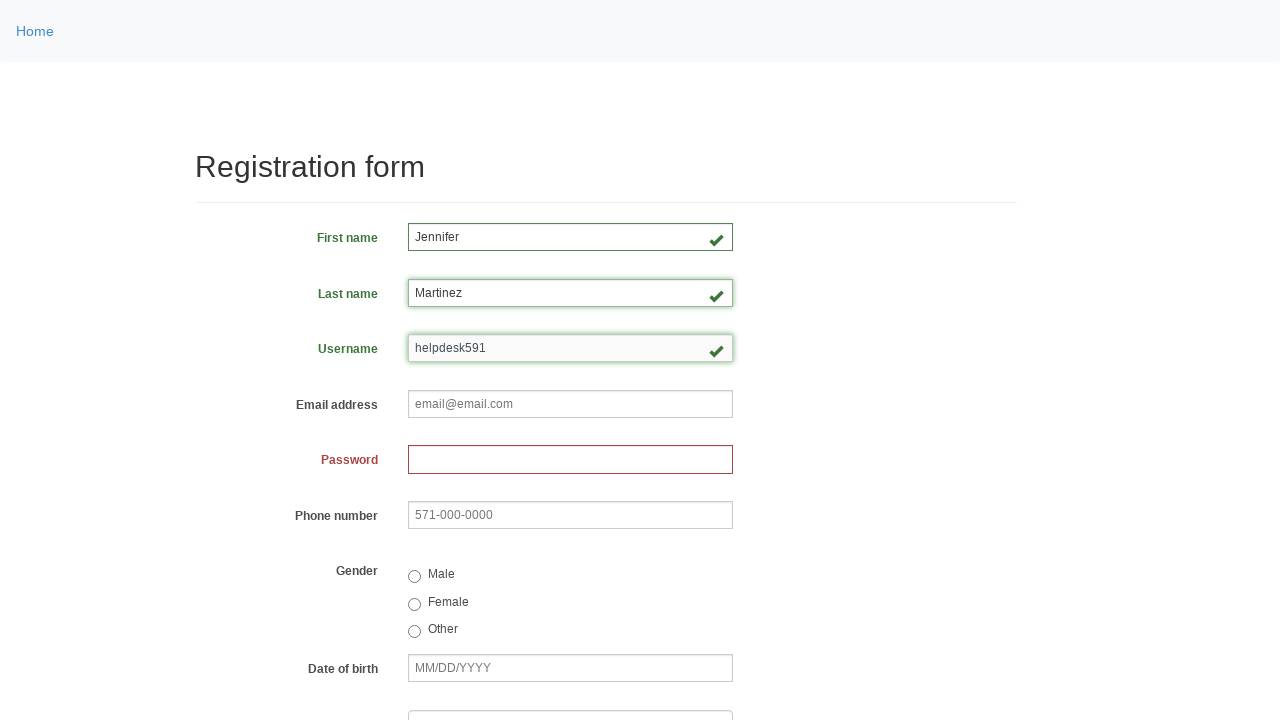

Filled email field with 'helpdesk591@email.com' on input[name='email']
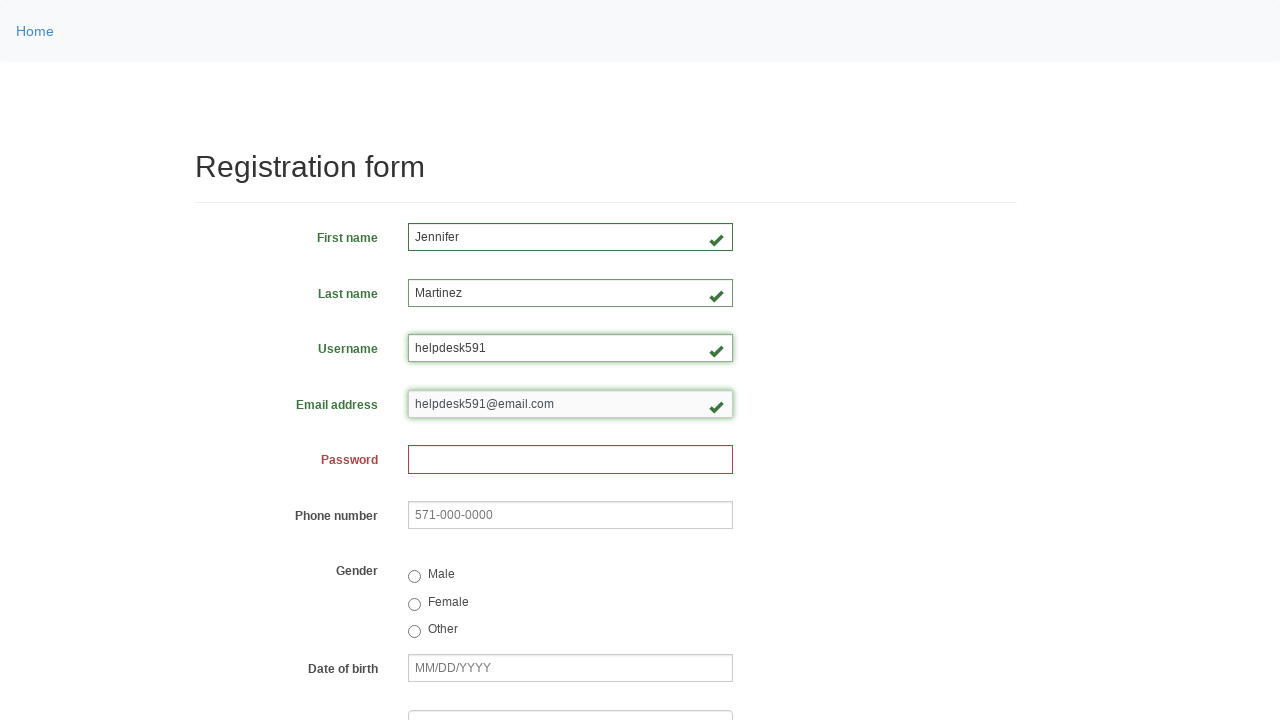

Filled password field with generated password on input[name='password']
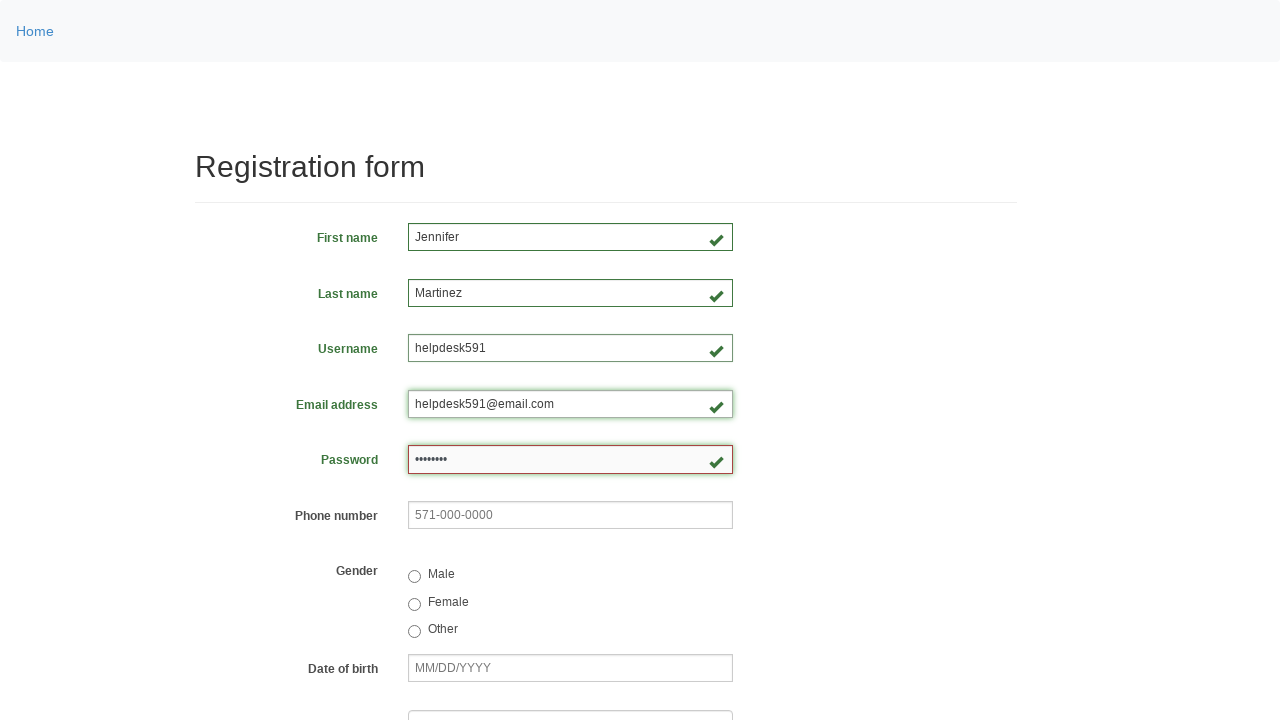

Filled phone number field with '523-487-7779' on input[name='phone']
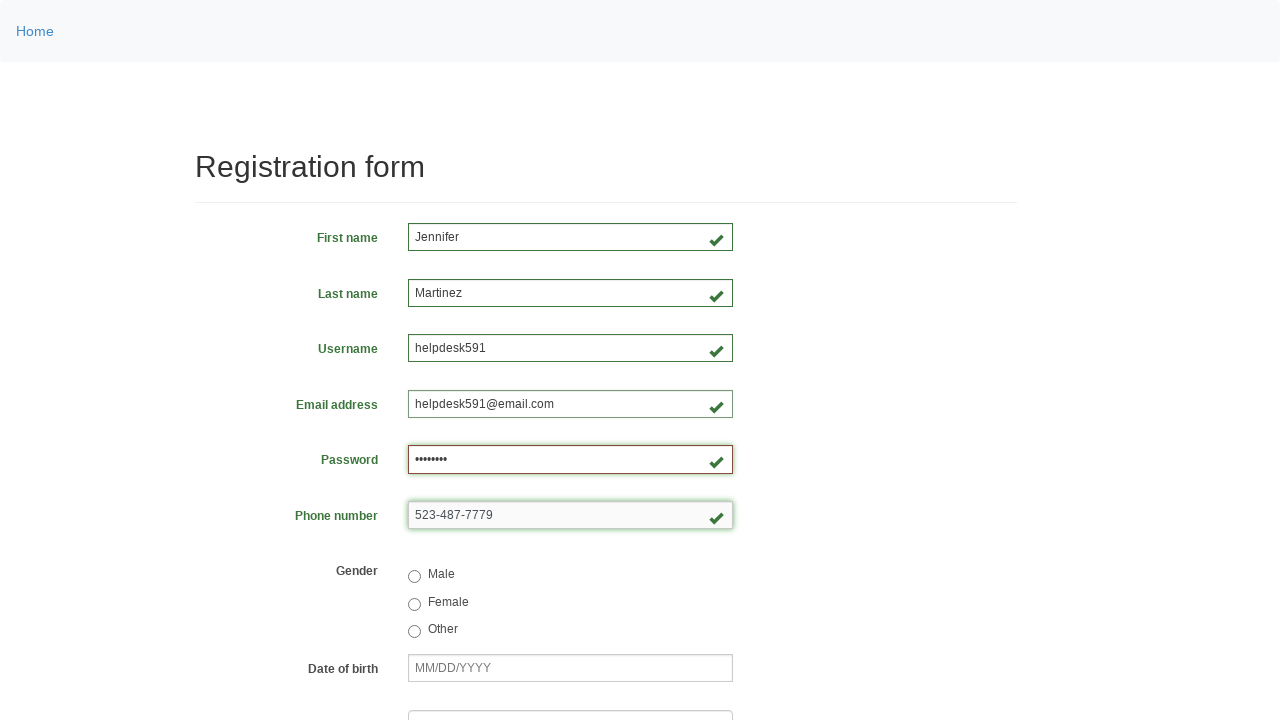

Selected female gender option at (414, 604) on input[value='female']
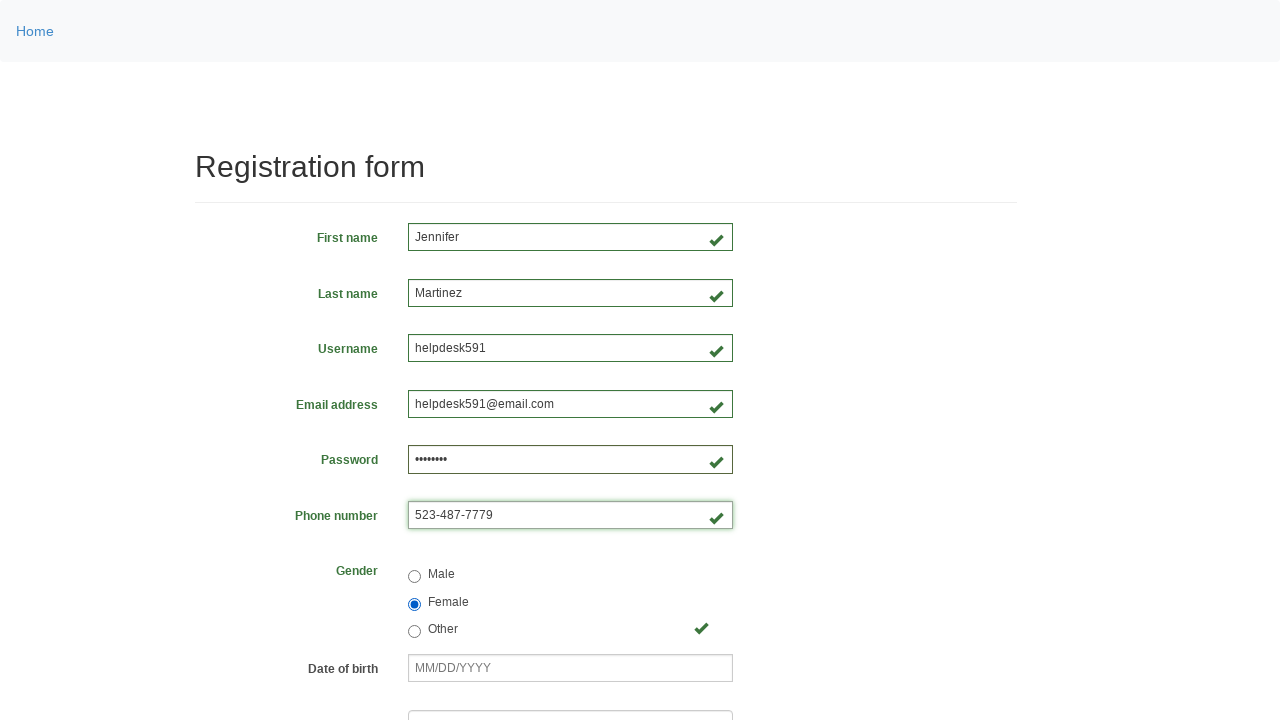

Filled date of birth field with '03/08/2000' on input[name='birthday']
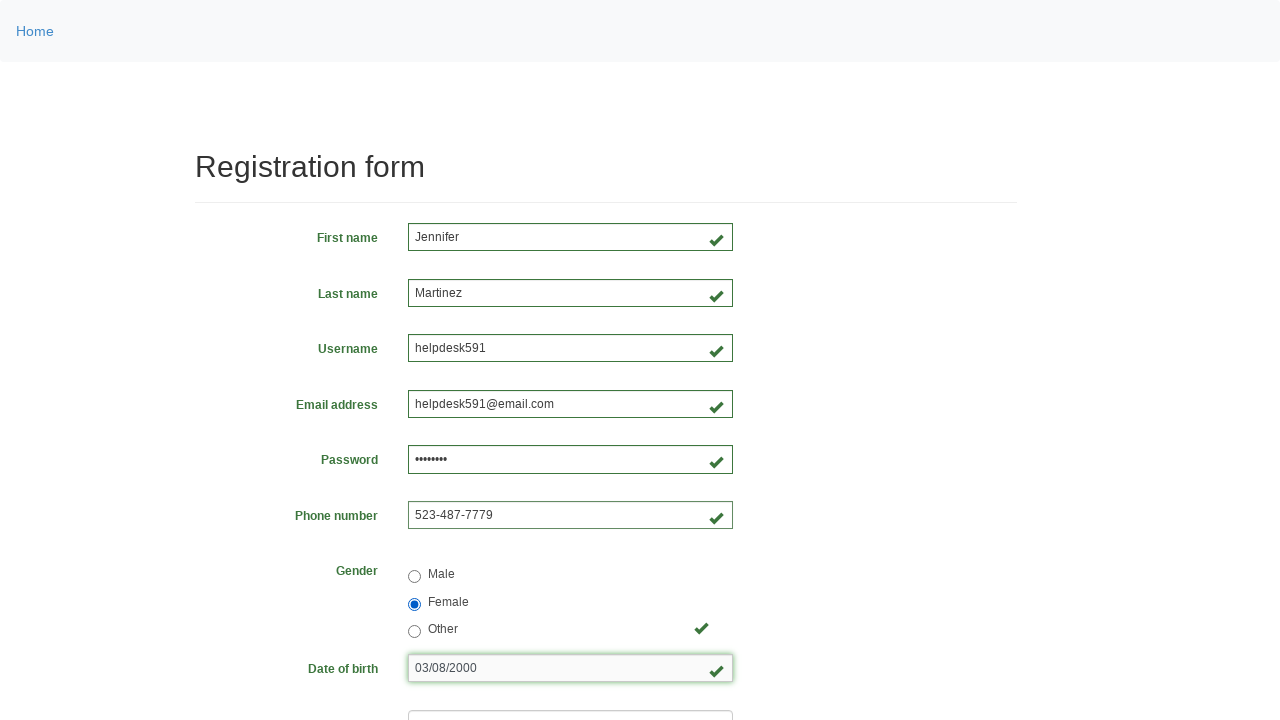

Selected a random department from dropdown on select[name='department']
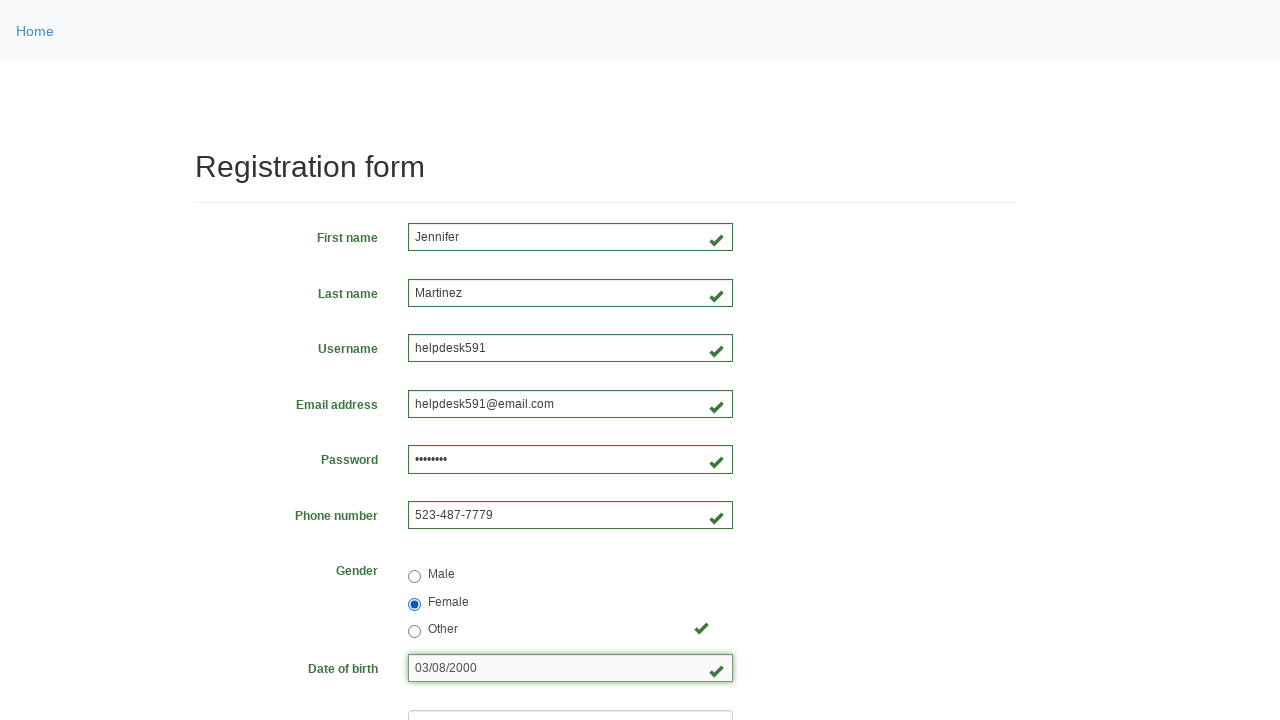

Selected a random job title from dropdown on select[name='job_title']
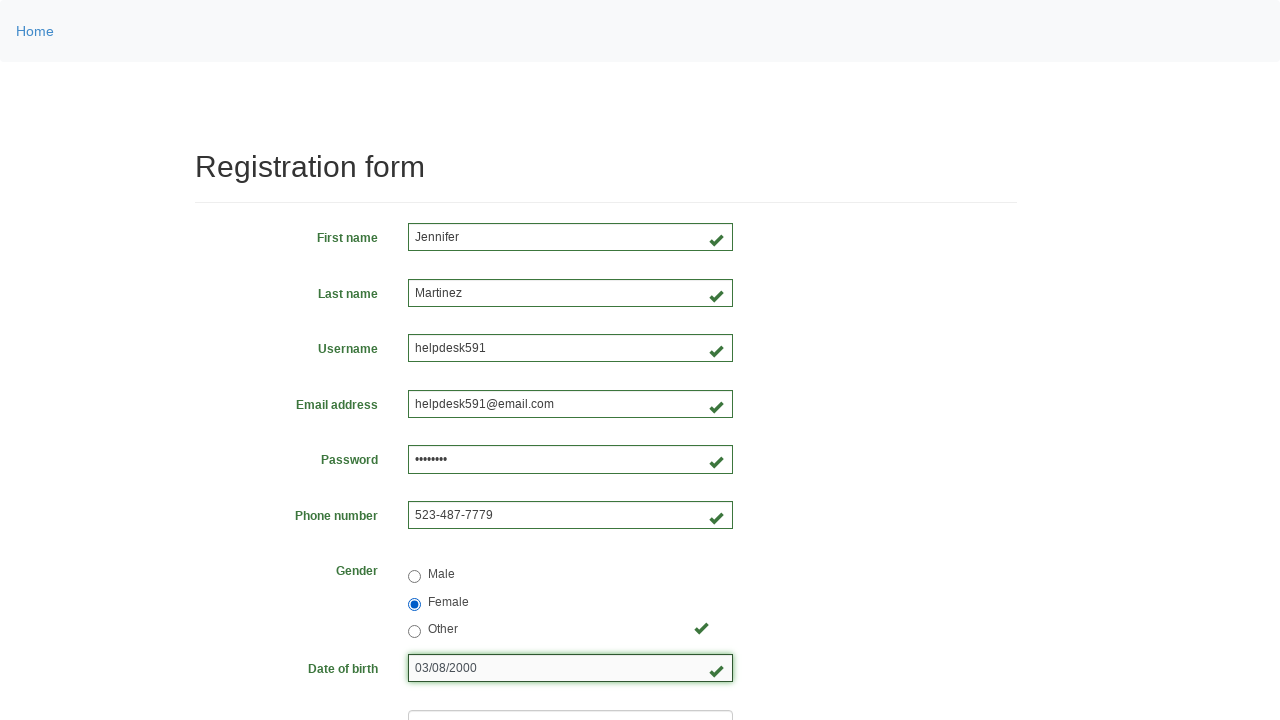

Selected Java programming language checkbox at (465, 468) on input[value='java']
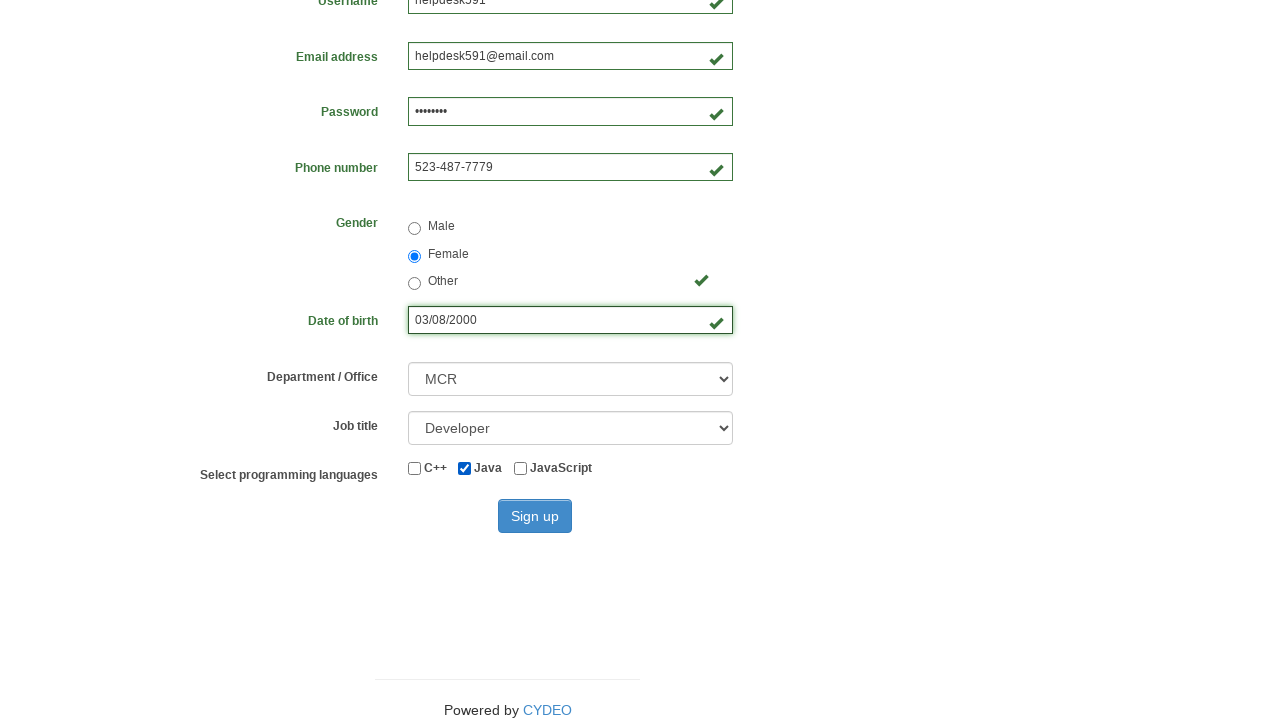

Clicked sign up button to submit form at (535, 516) on button[type='submit']
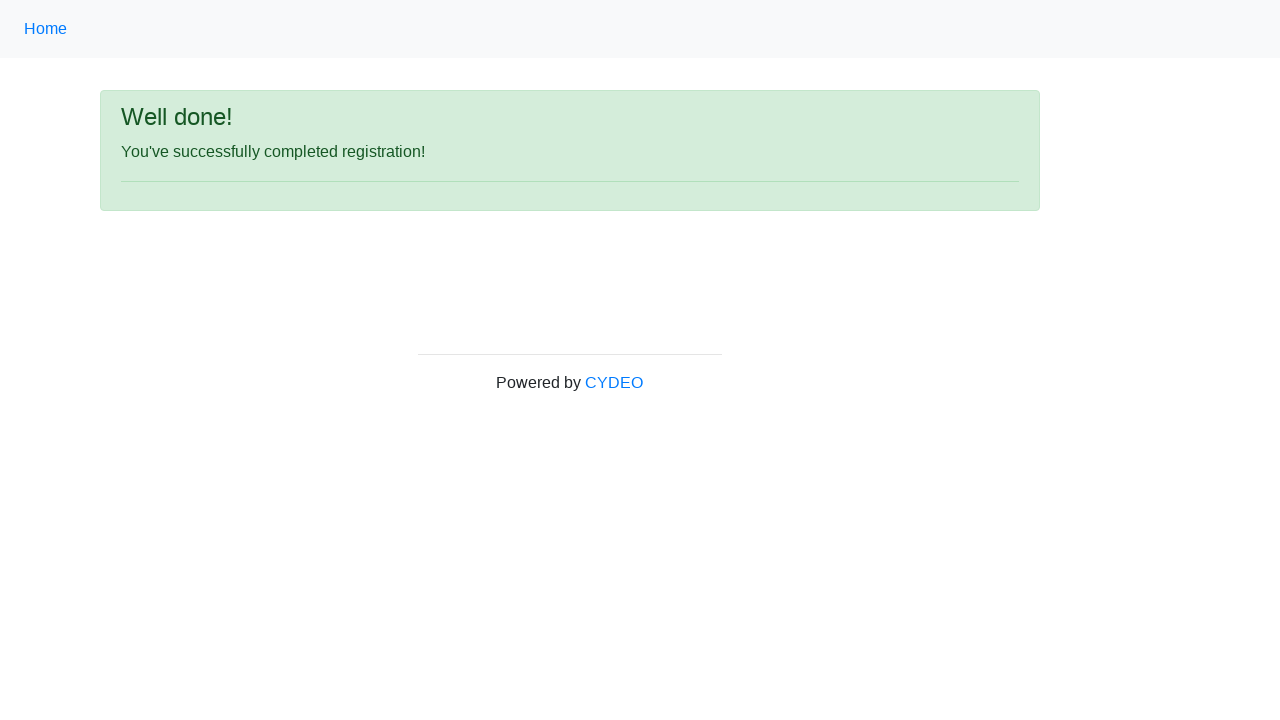

Success message element loaded
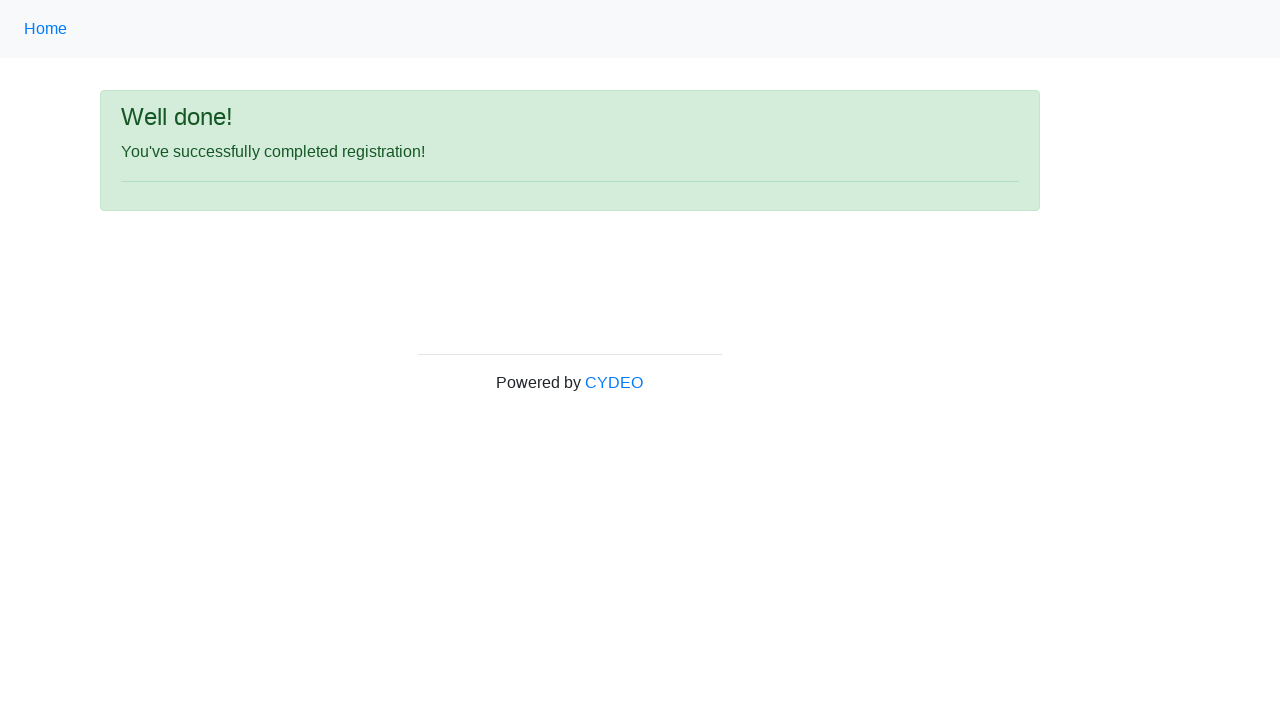

Retrieved success message: 'You've successfully completed registration!'
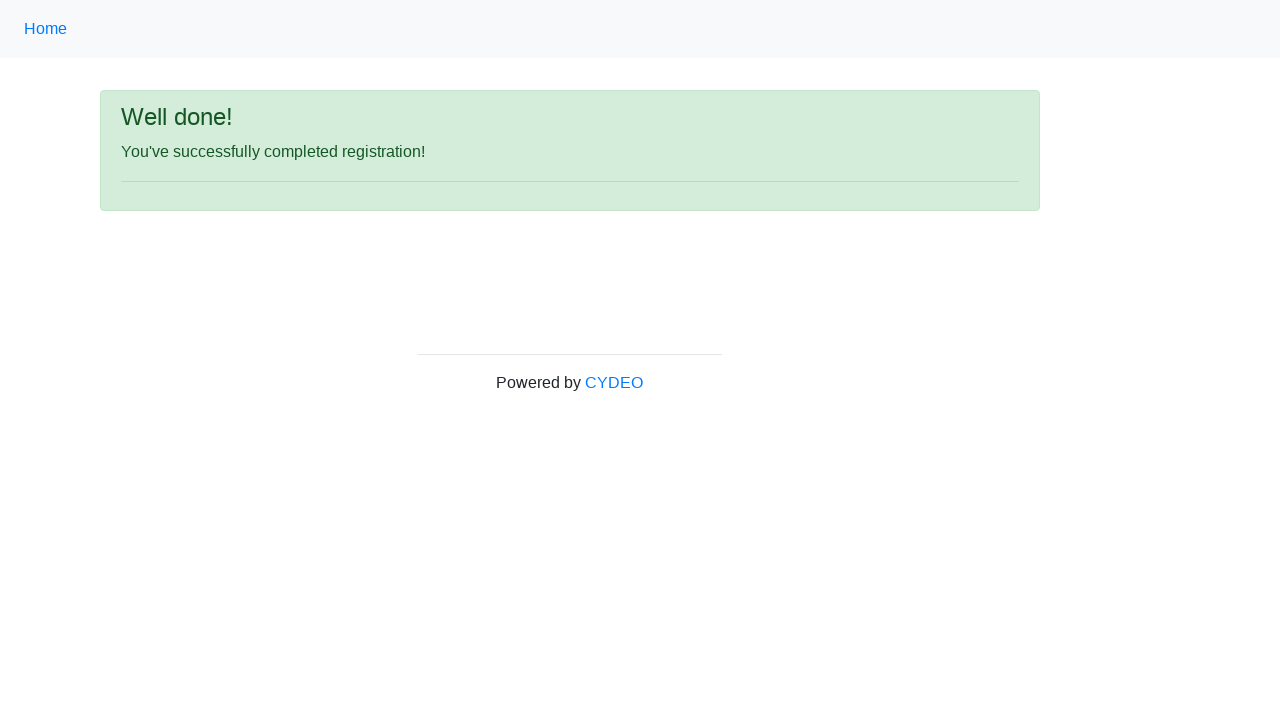

Verified success message matches expected text
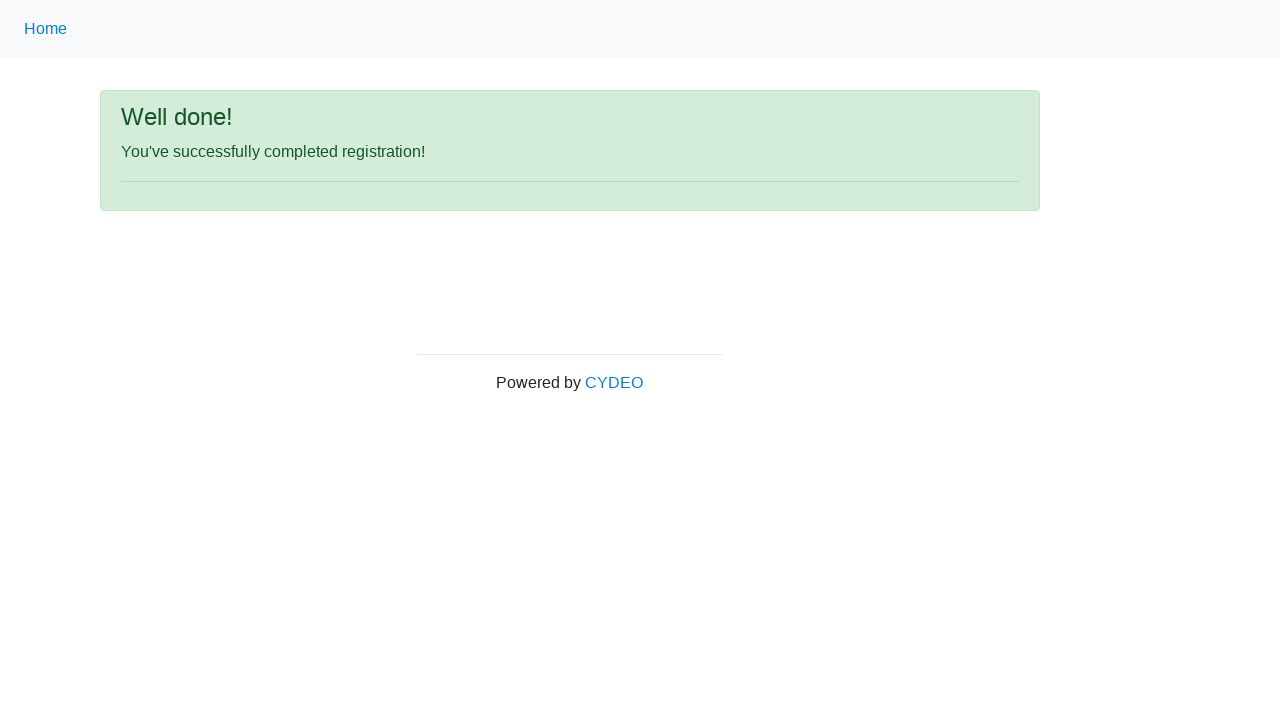

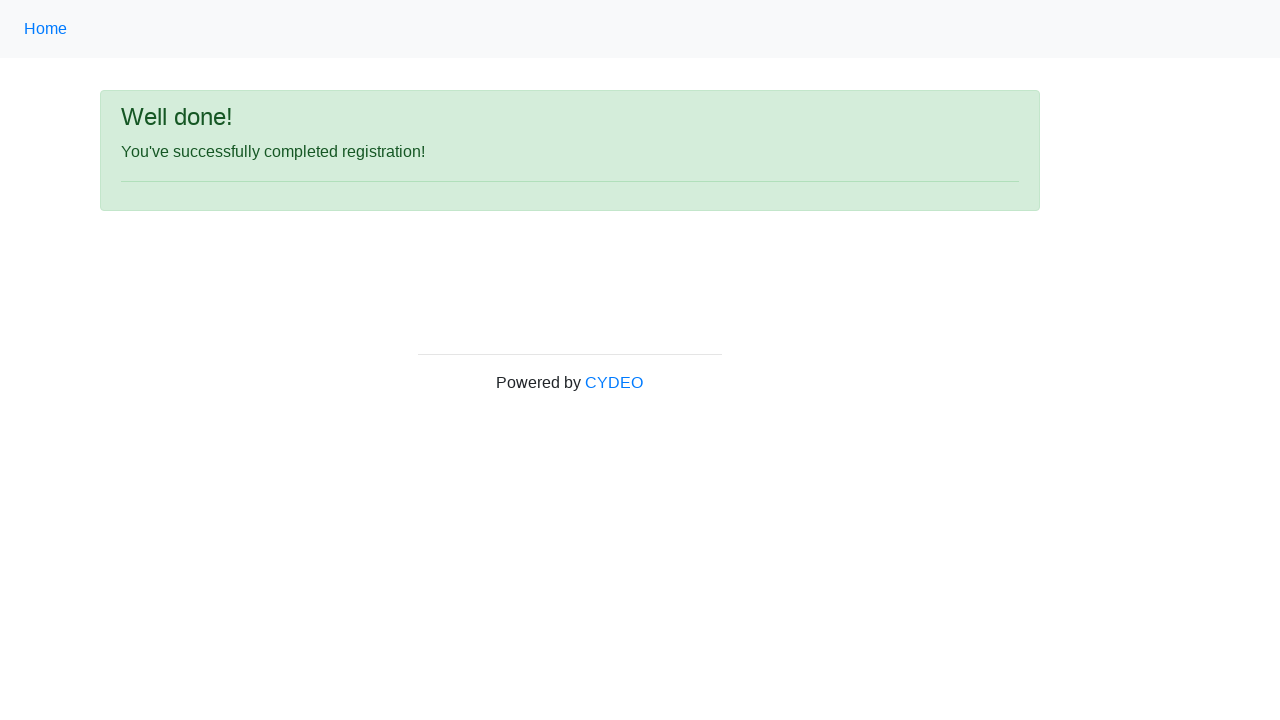